Tests jQuery UI checkbox and radio button interactions by selecting and deselecting multiple checkboxes and switching between radio buttons within an iframe

Starting URL: https://jqueryui.com/checkboxradio/

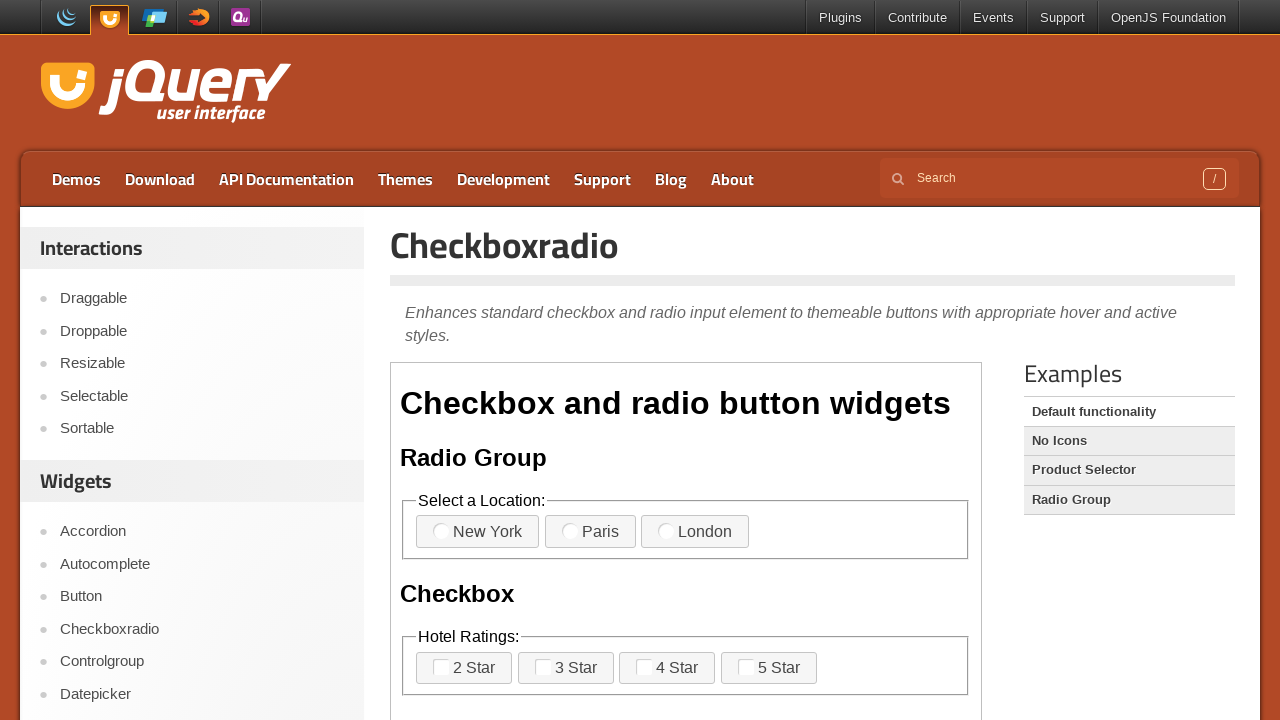

Located demo iframe
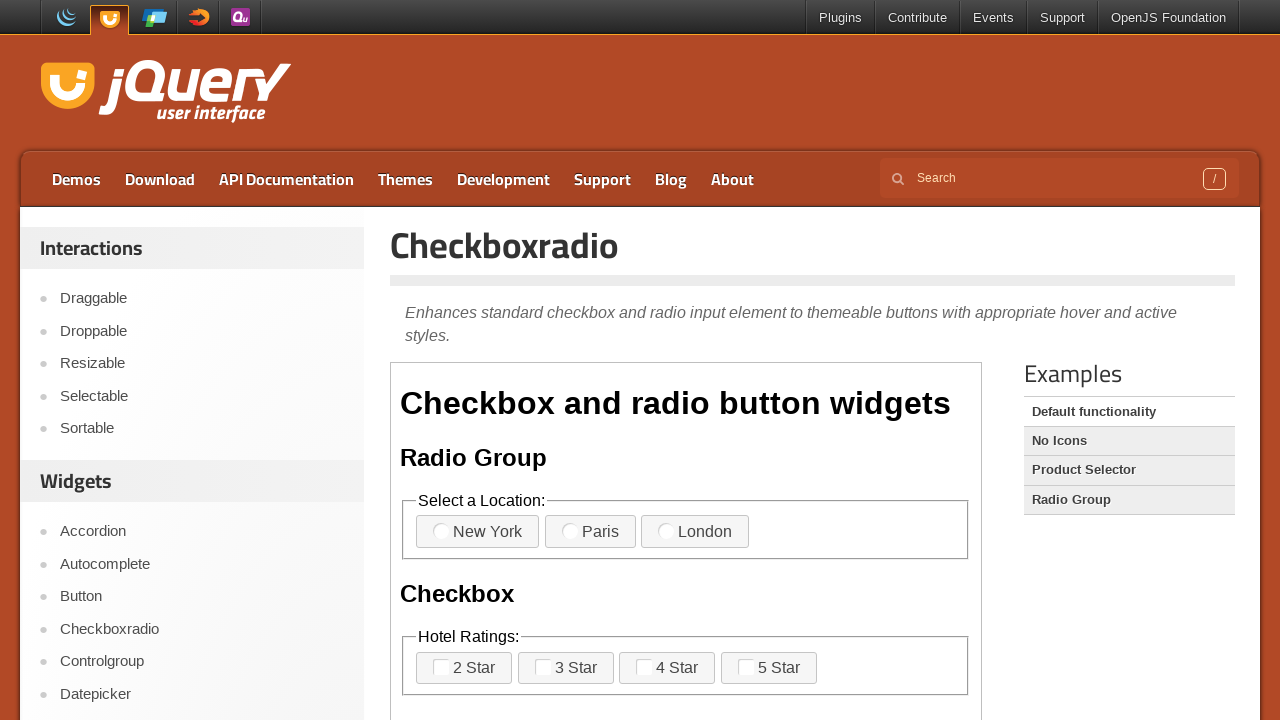

Located checkbox 1 label
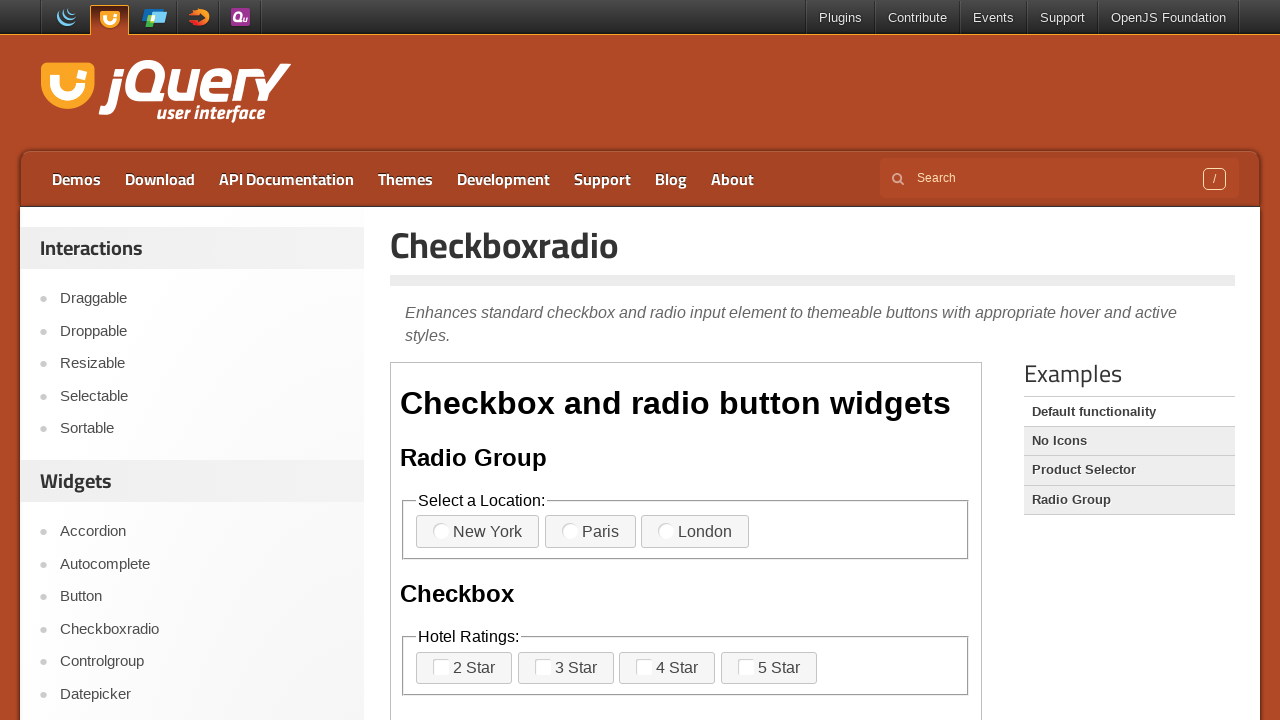

Clicked checkbox 1 to select it at (464, 668) on iframe.demo-frame >> internal:control=enter-frame >> label[for='checkbox-1']
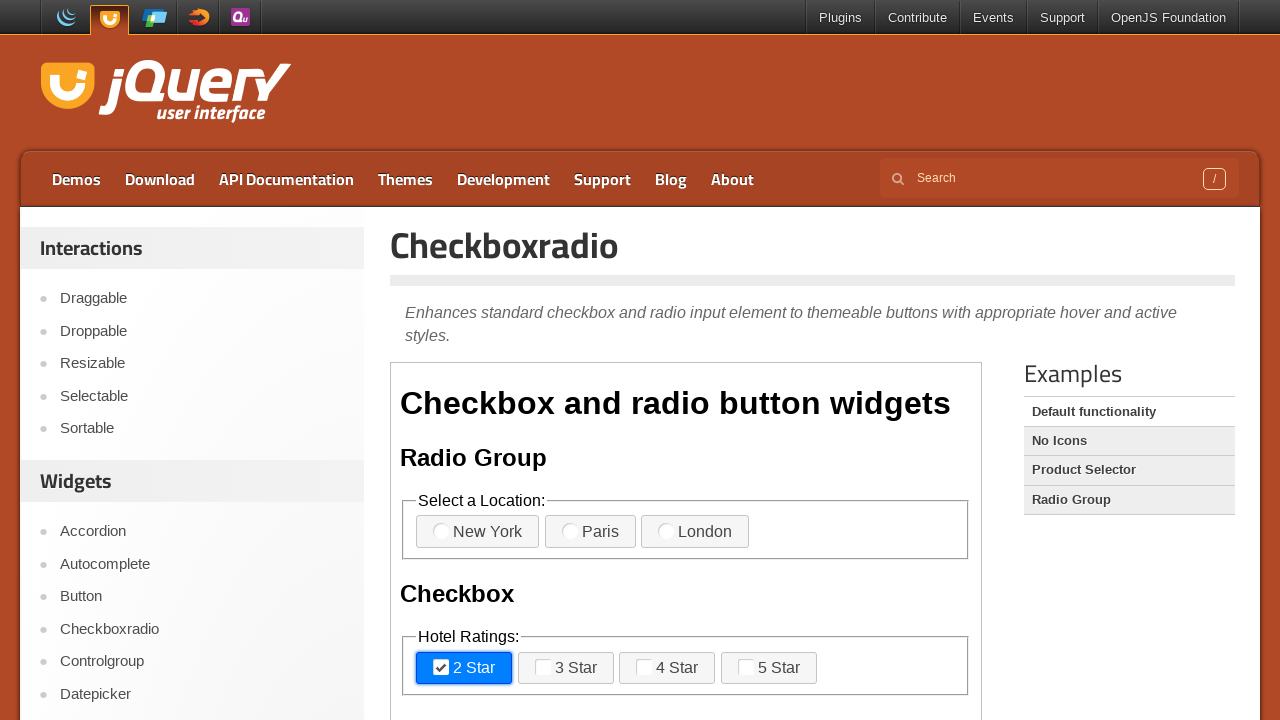

Clicked checkbox 1 to deselect it at (464, 668) on iframe.demo-frame >> internal:control=enter-frame >> label[for='checkbox-1']
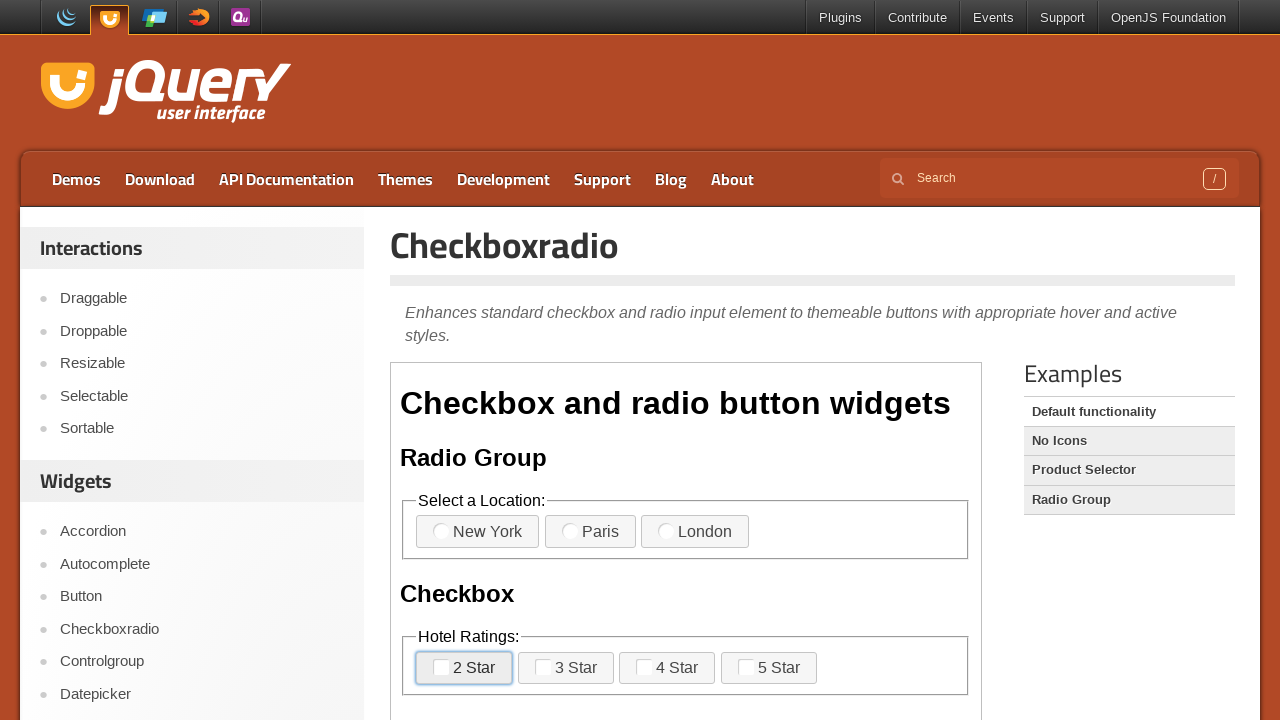

Located checkbox 2 label
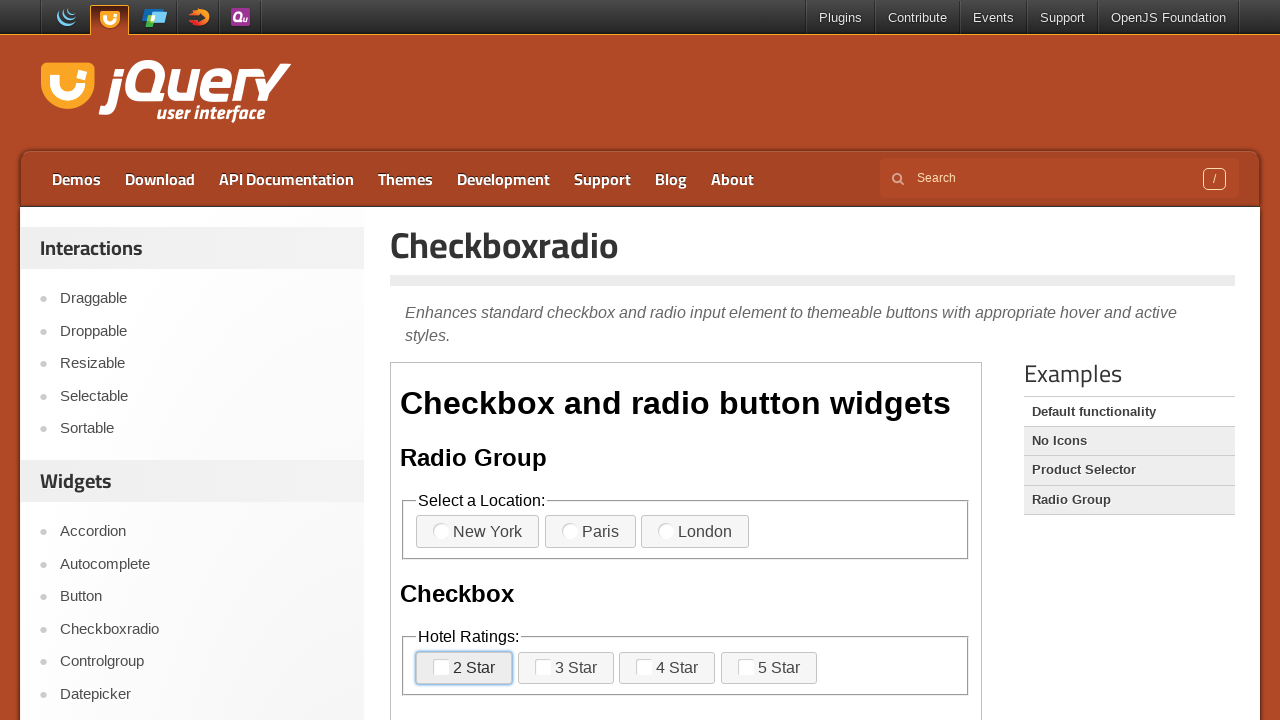

Clicked checkbox 2 to select it at (566, 668) on iframe.demo-frame >> internal:control=enter-frame >> label[for='checkbox-2']
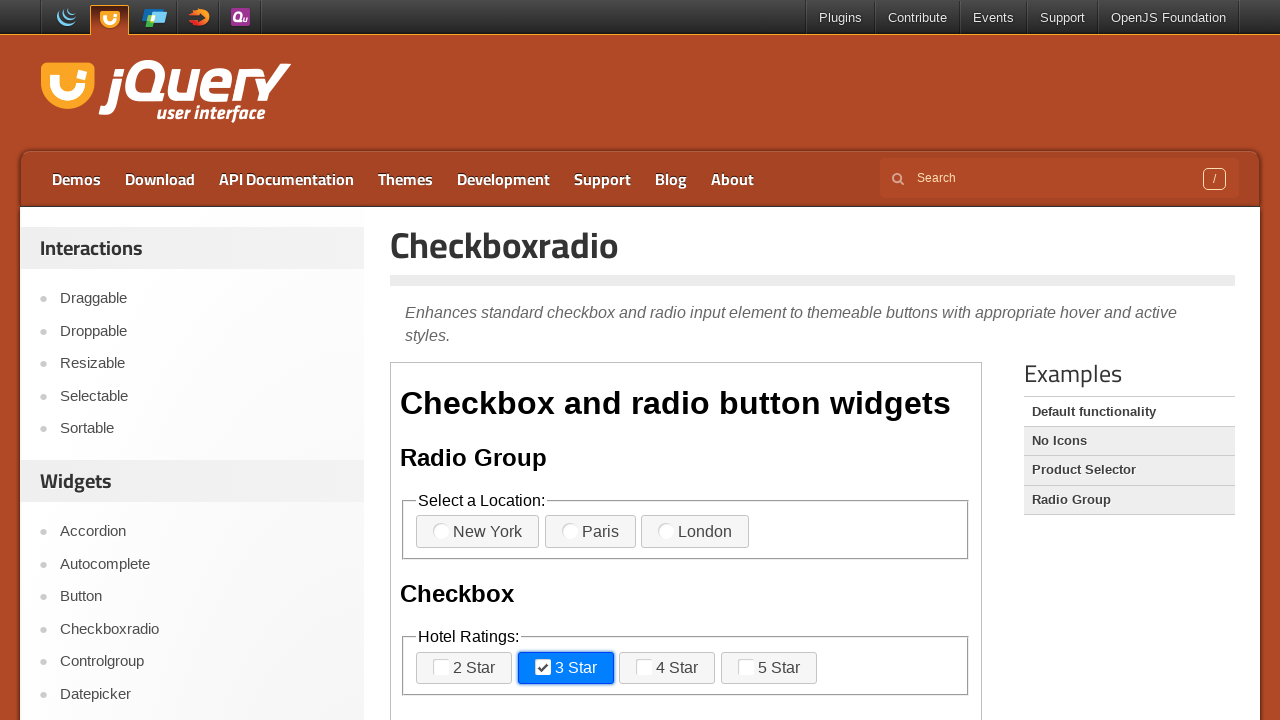

Clicked checkbox 2 to deselect it at (566, 668) on iframe.demo-frame >> internal:control=enter-frame >> label[for='checkbox-2']
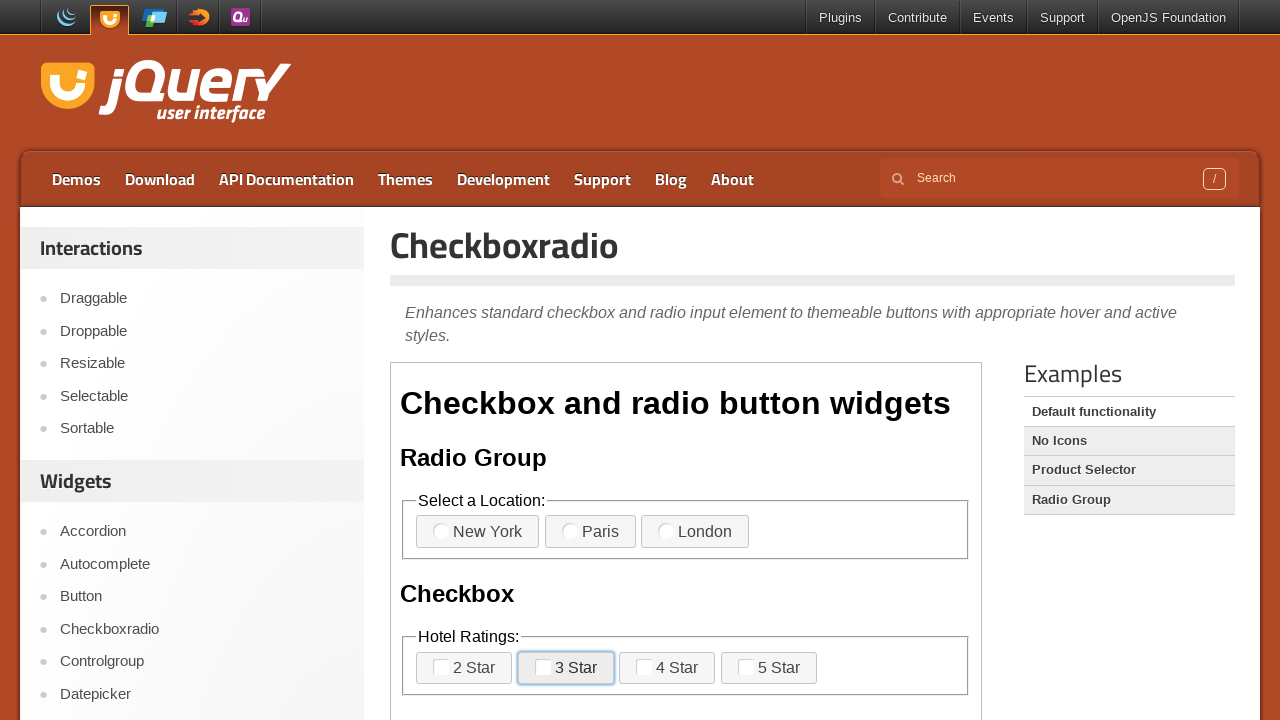

Located radio button 2 label
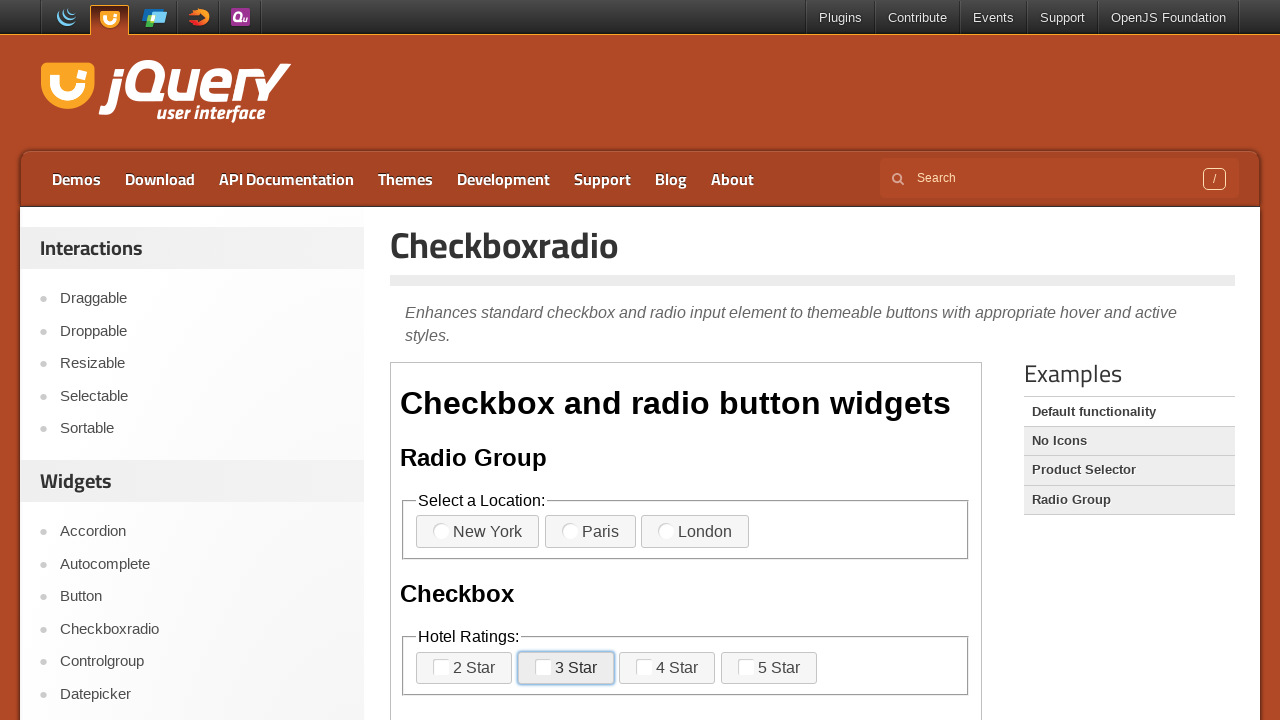

Clicked radio button 2 to select it at (590, 532) on iframe.demo-frame >> internal:control=enter-frame >> label[for='radio-2']
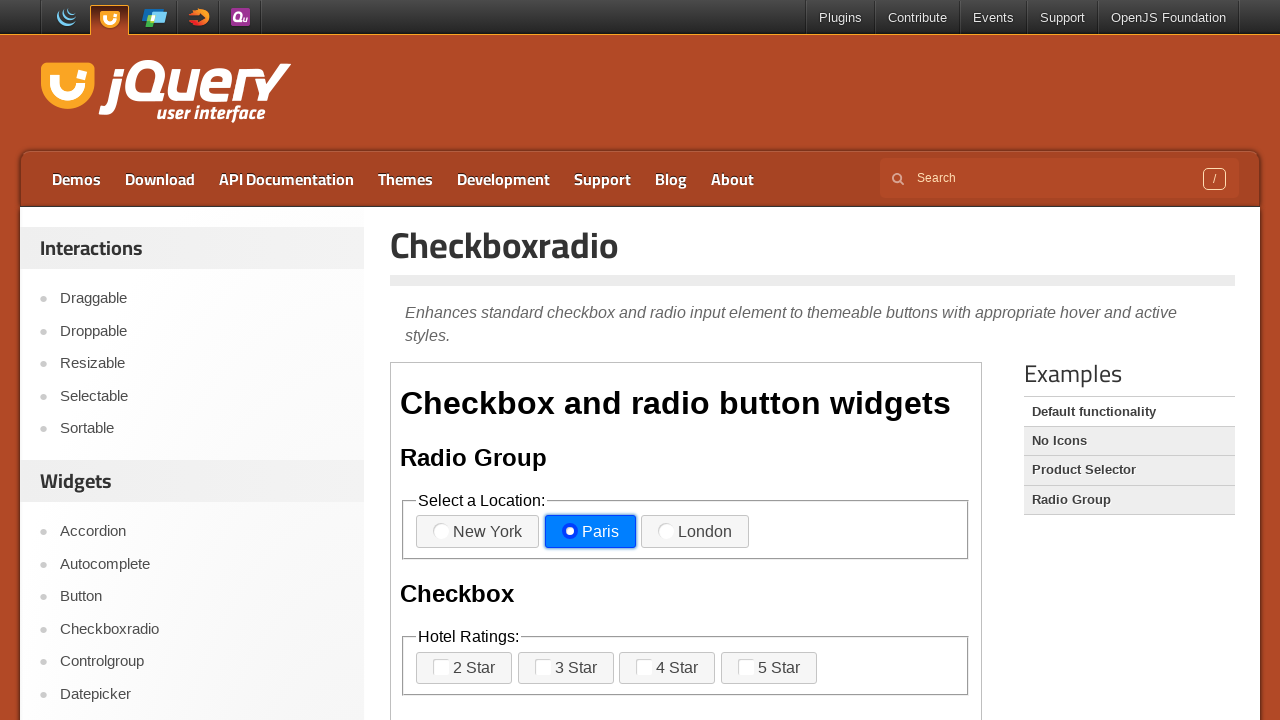

Located radio button 1 label
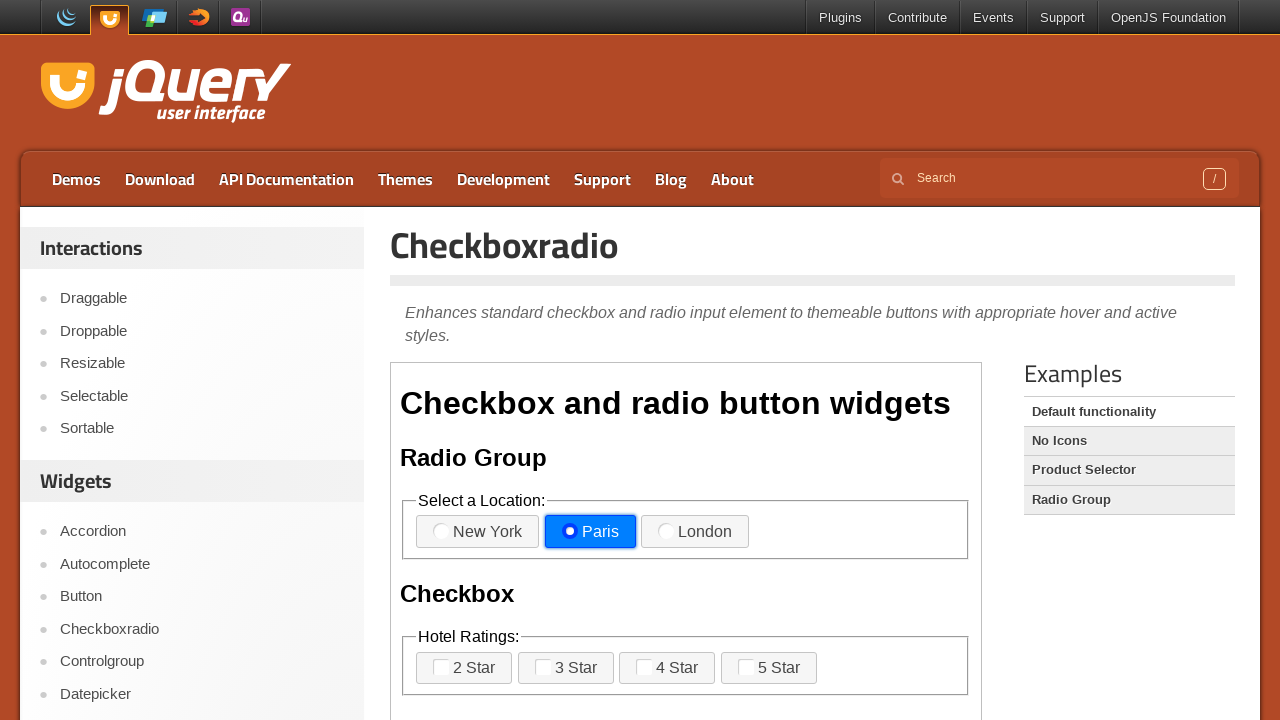

Clicked radio button 1 to select it and deselect radio button 2 at (478, 532) on iframe.demo-frame >> internal:control=enter-frame >> label[for='radio-1']
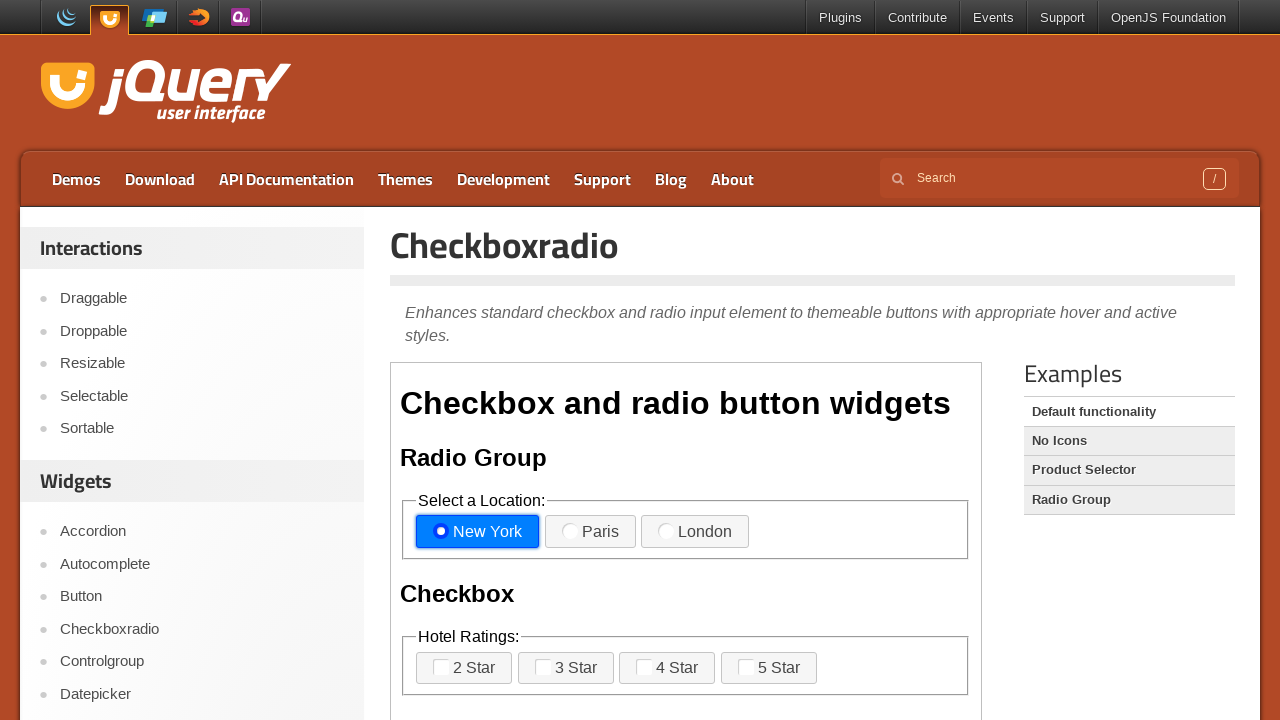

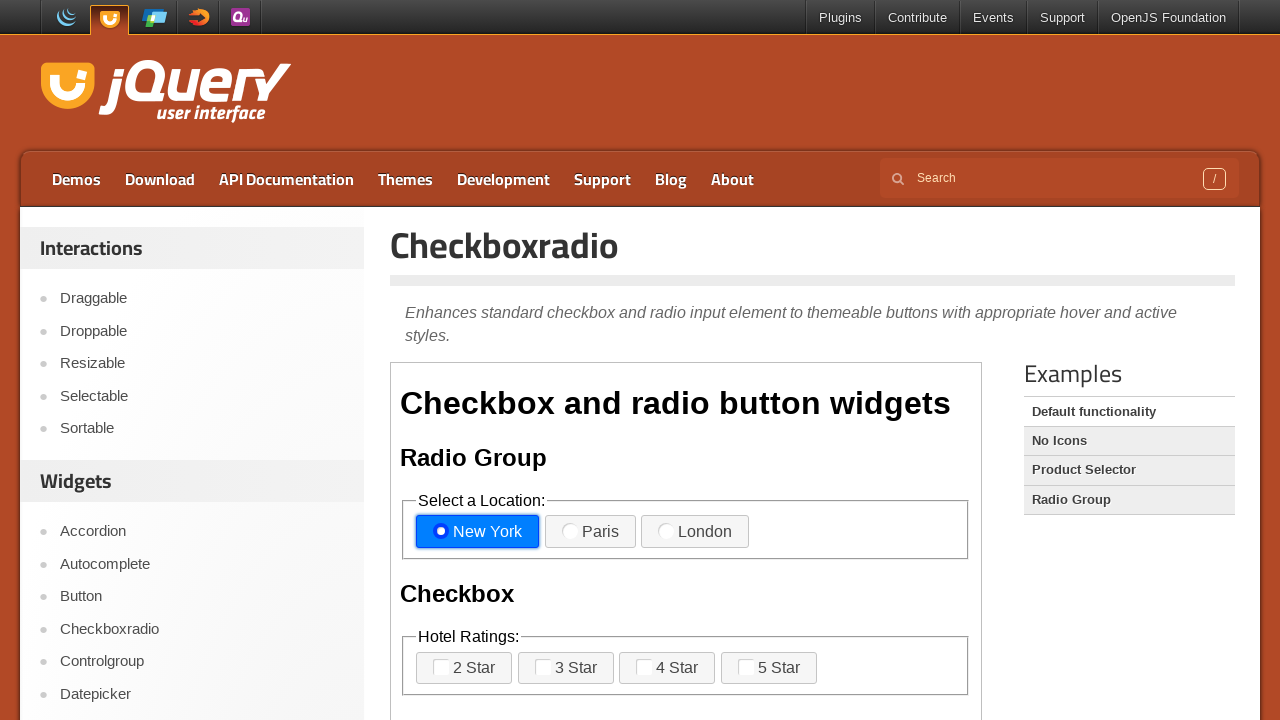